Tests tooltip functionality by hovering over an element to trigger tooltip display

Starting URL: https://jqueryui.com/tooltip/

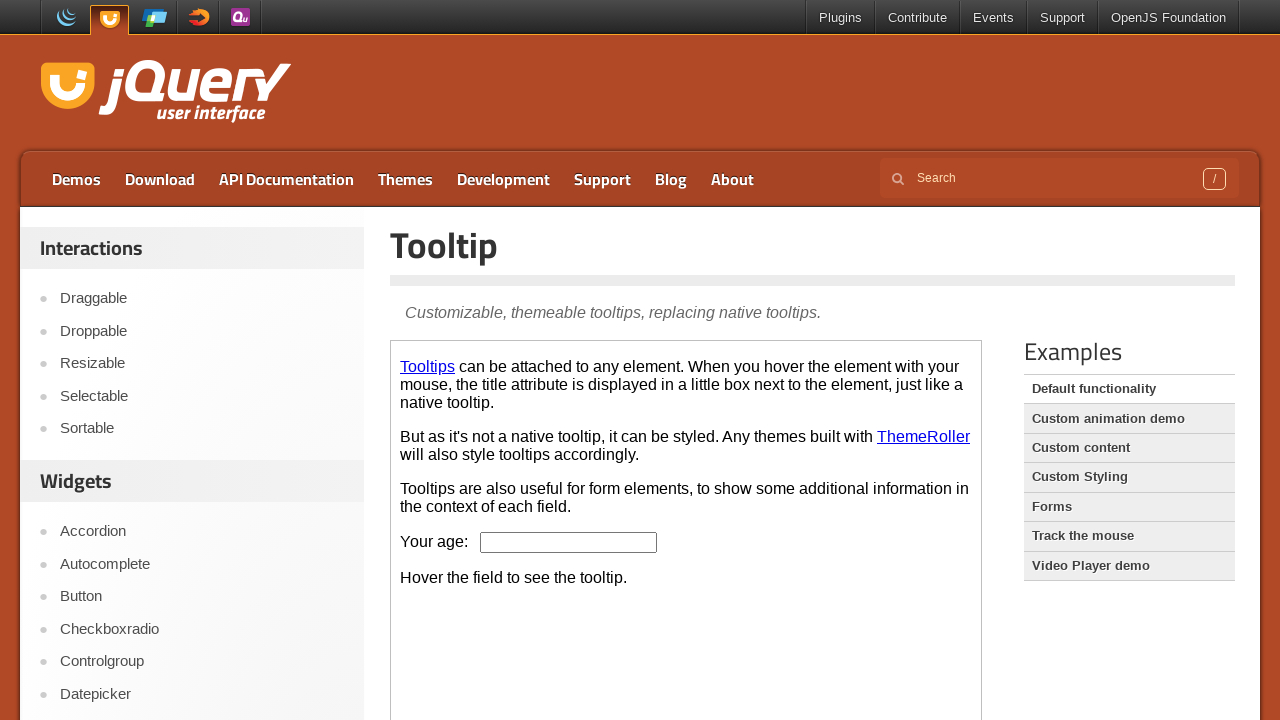

Waited for Tooltips link in iframe to load
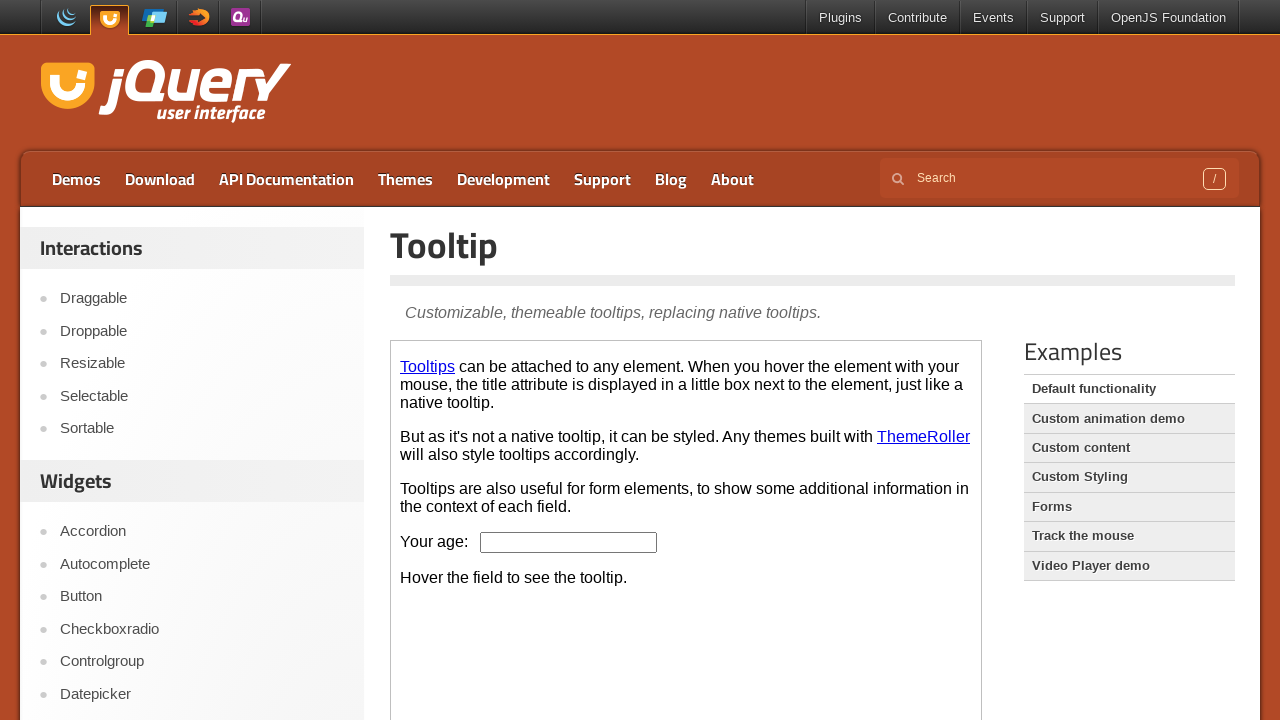

Selected iframe frame (frames[1])
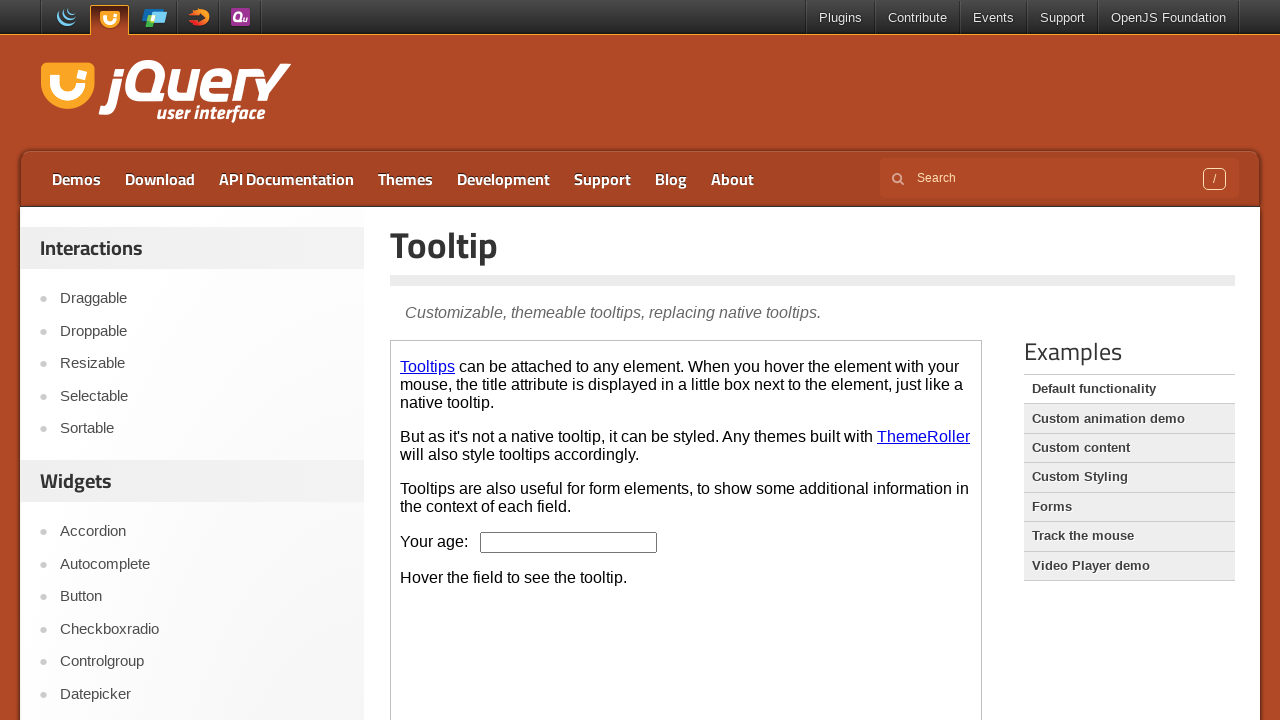

Located Tooltips link element in frame
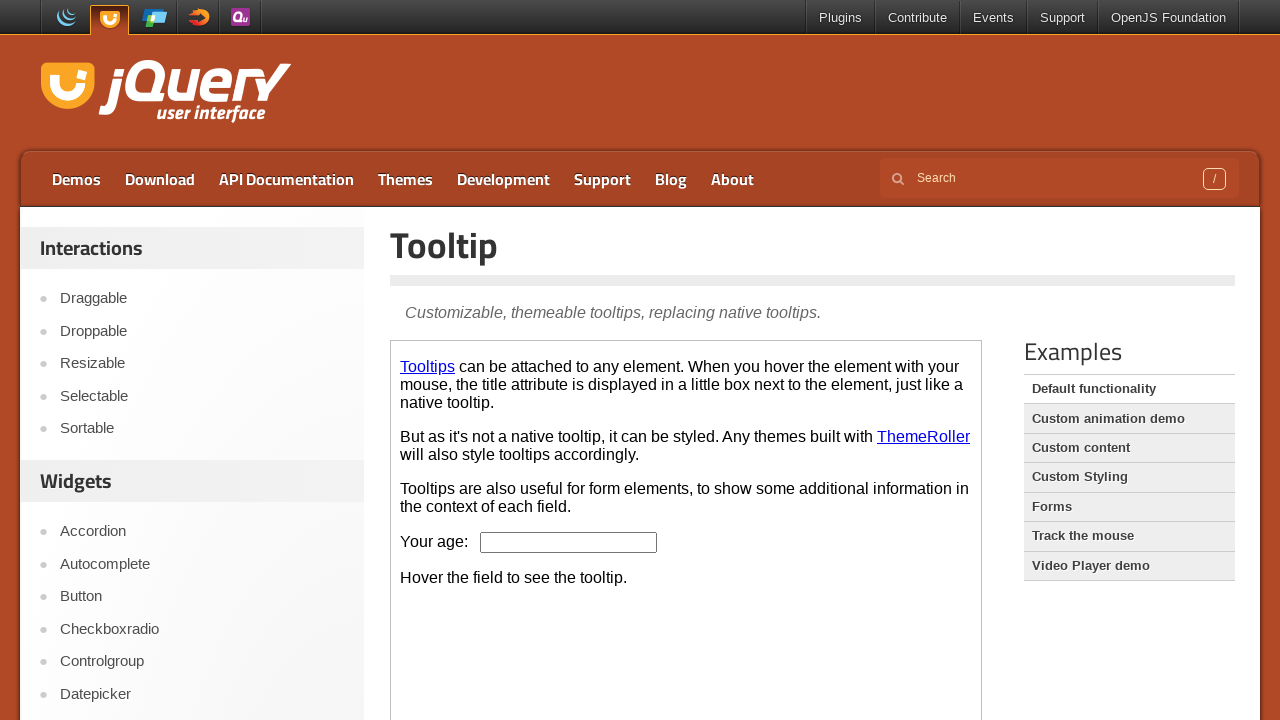

Hovered over Tooltips link to trigger tooltip display at (428, 366) on a:has-text('Tooltips')
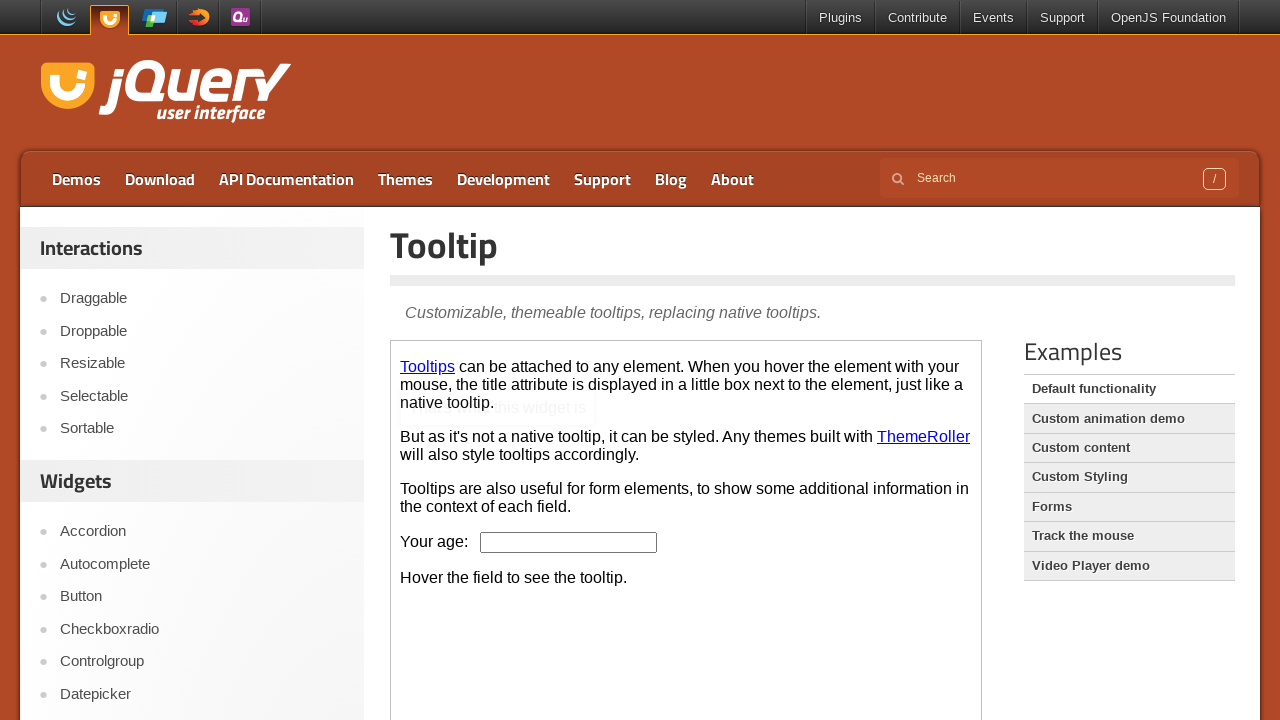

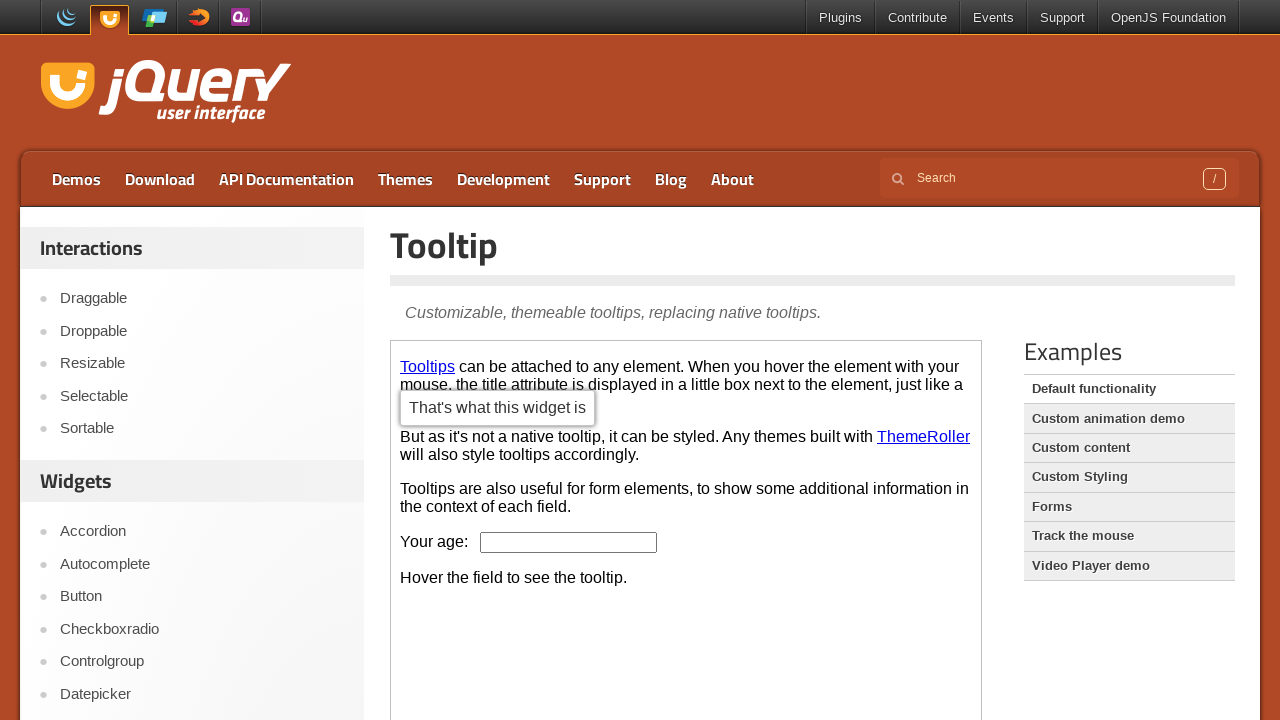